Tests file download functionality by navigating to the download page and clicking on a file link to initiate download

Starting URL: https://the-internet.herokuapp.com/download

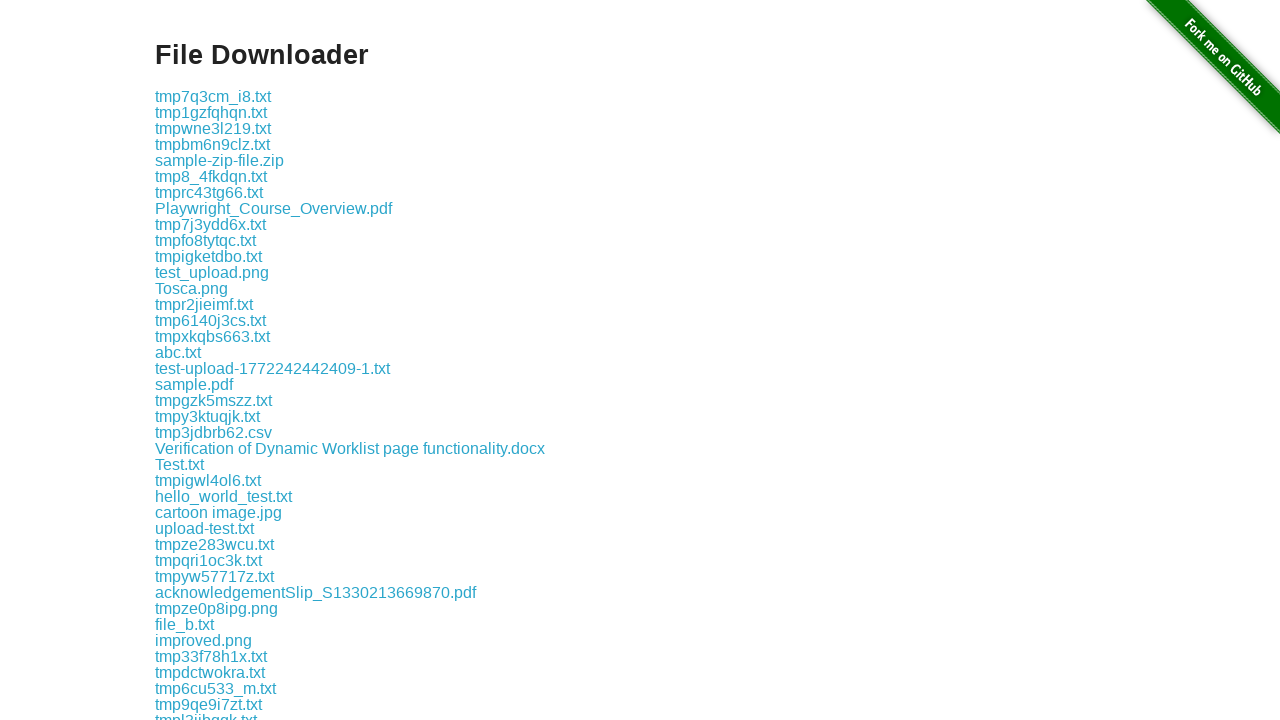

Clicked on image.jpg download link at (218, 512) on a:text('image.jpg')
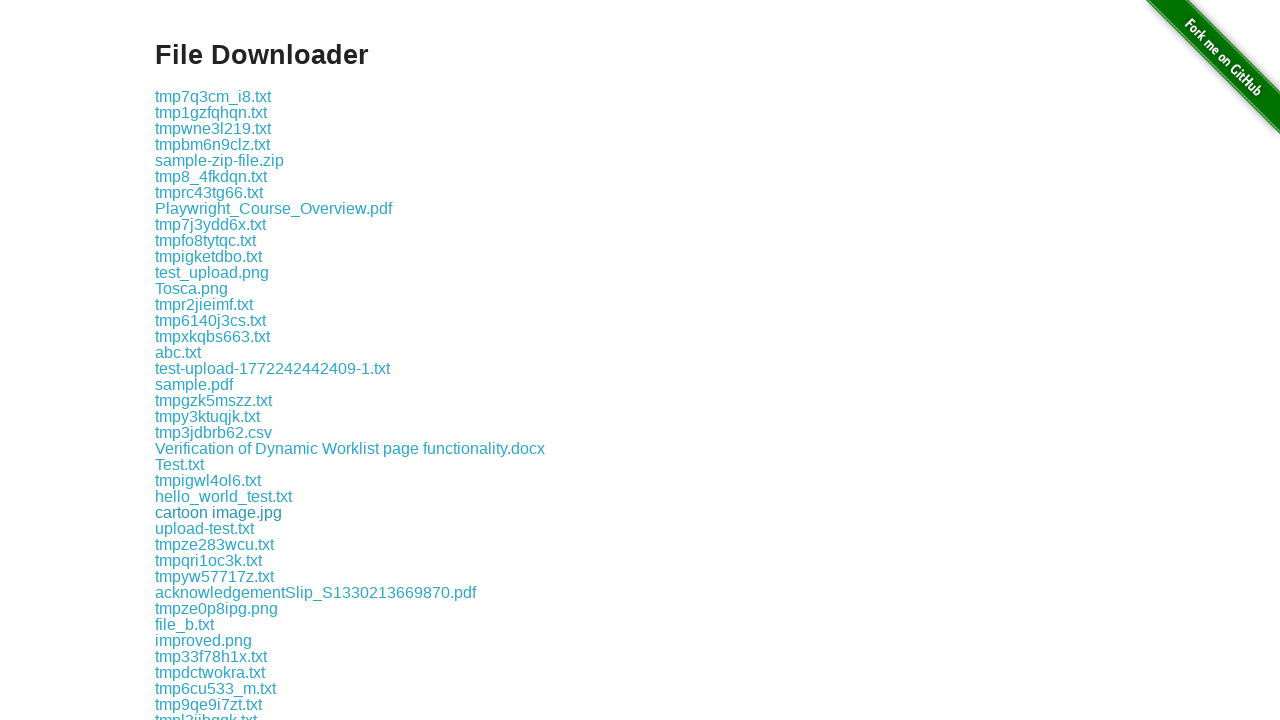

Waited 3 seconds for file download to complete
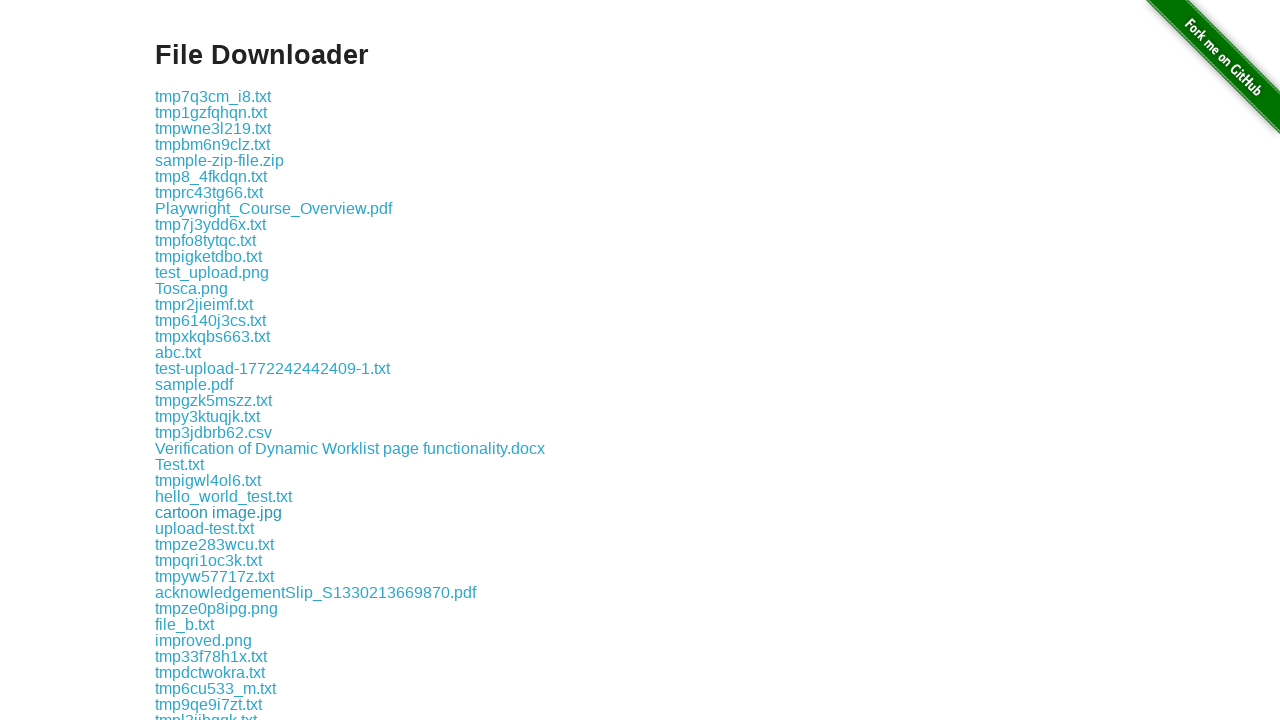

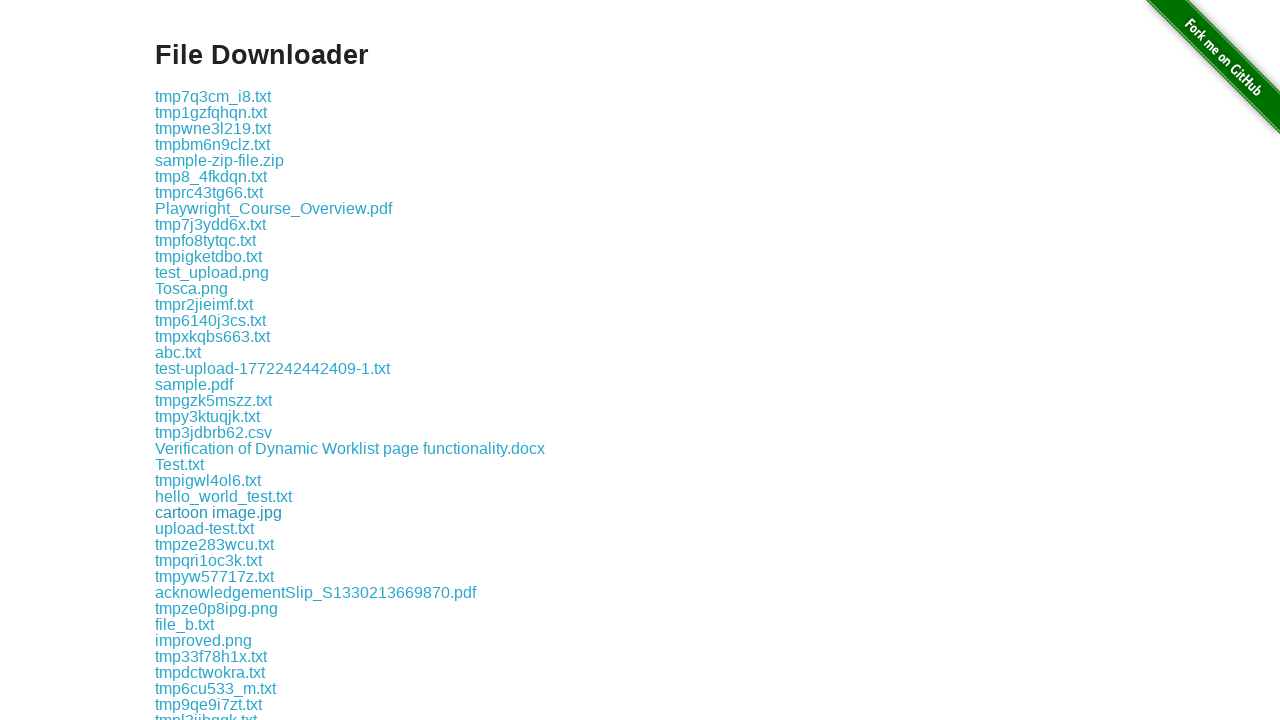